Navigates to a demo table page and counts the number of employees in table1 by finding the last row's first cell

Starting URL: http://automationbykrishna.com/index.html

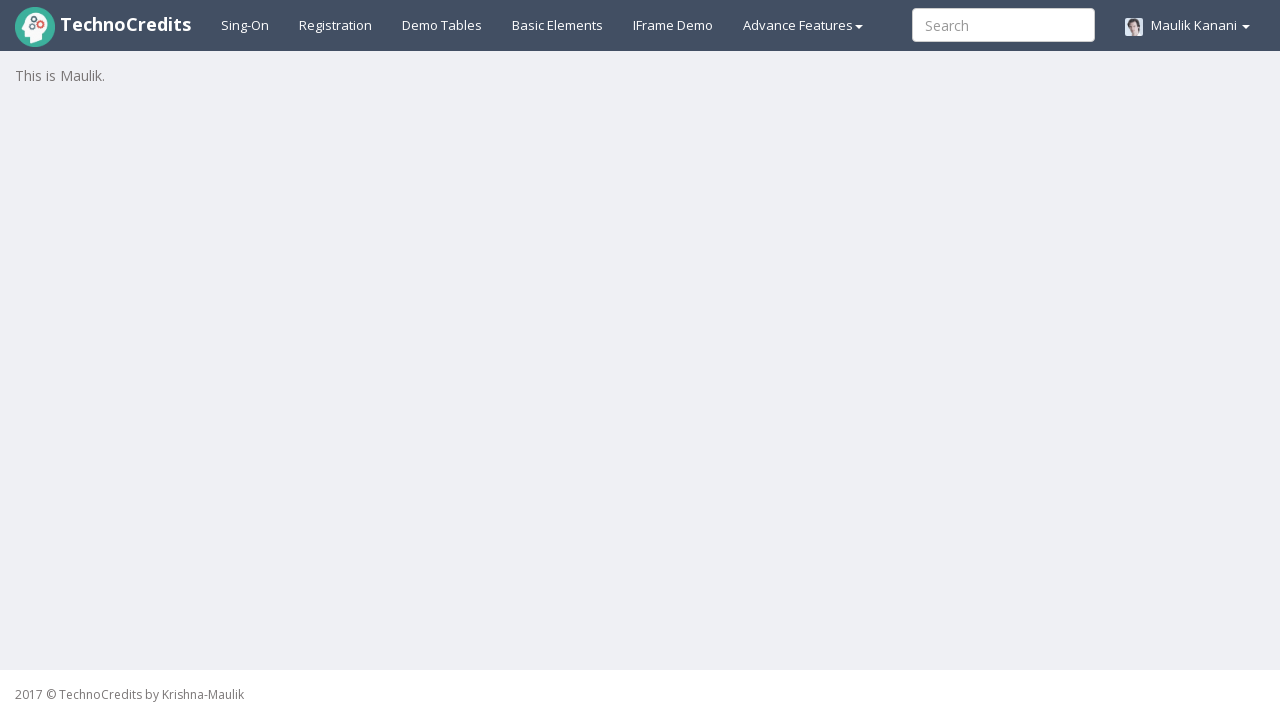

Clicked Demo Tables link to navigate to tables page at (442, 25) on a:text('Demo Tables')
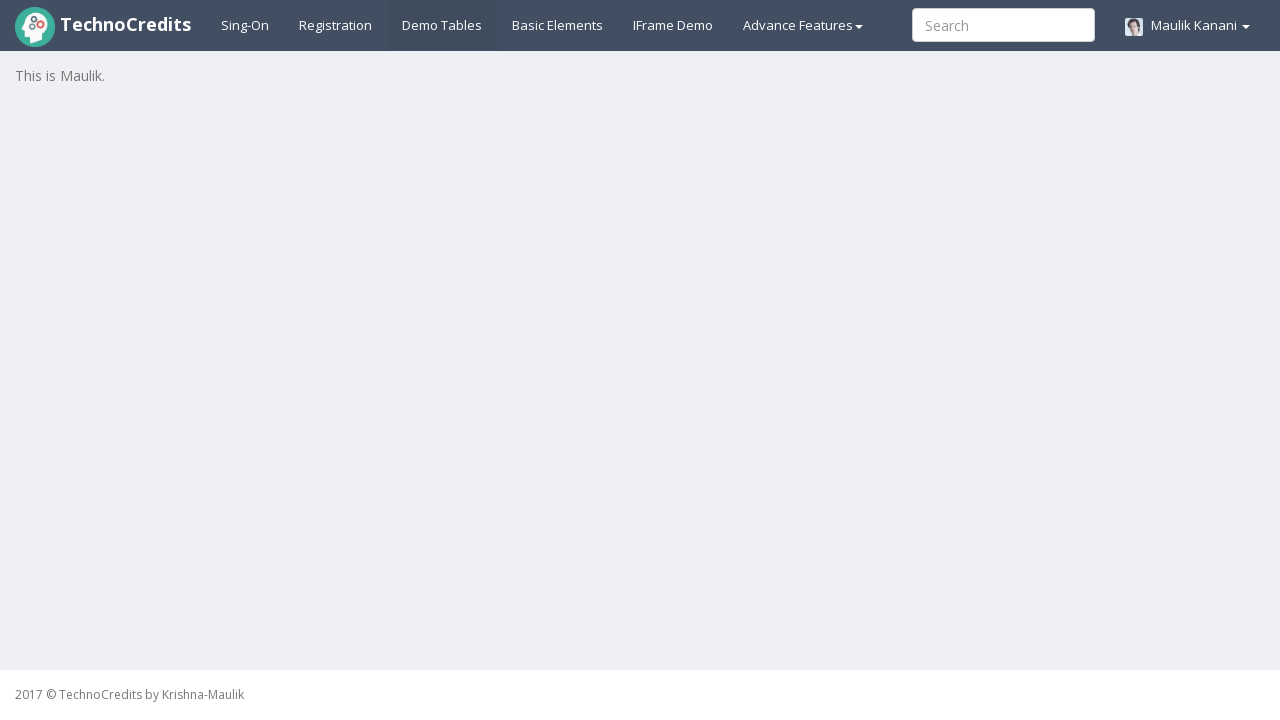

Waited for table1 to load and be visible
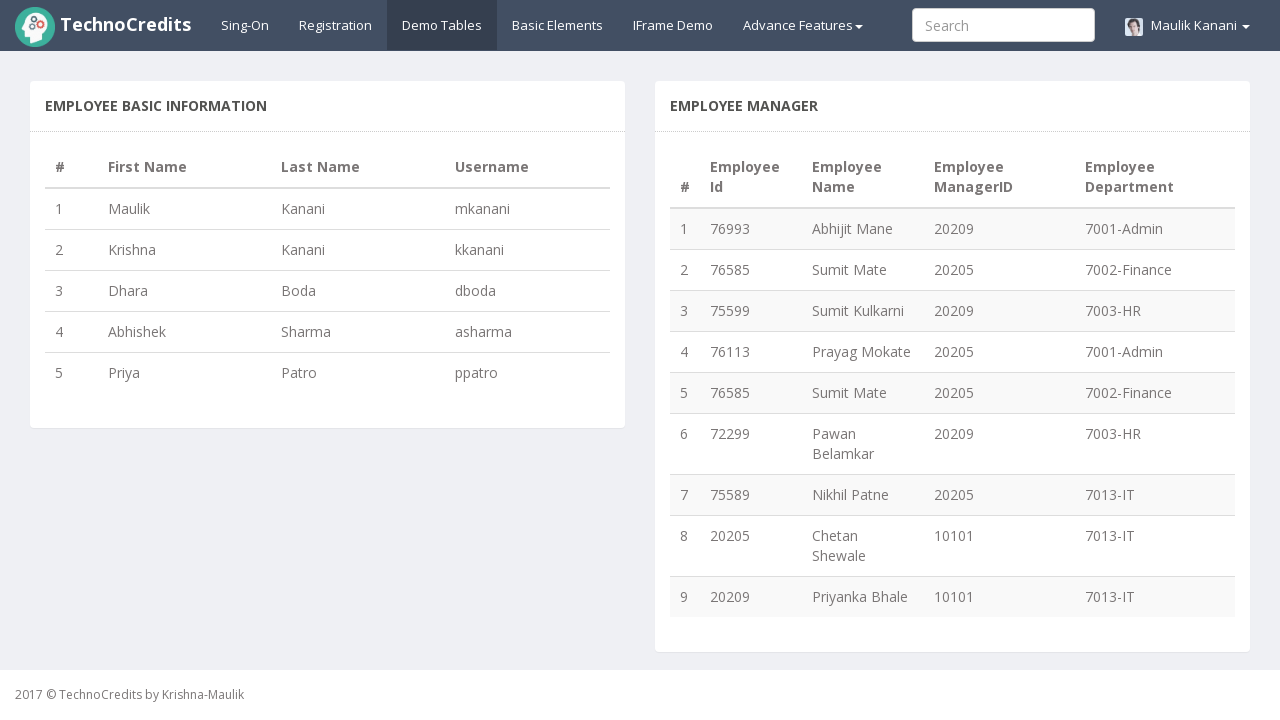

Located the last row's first cell in table1
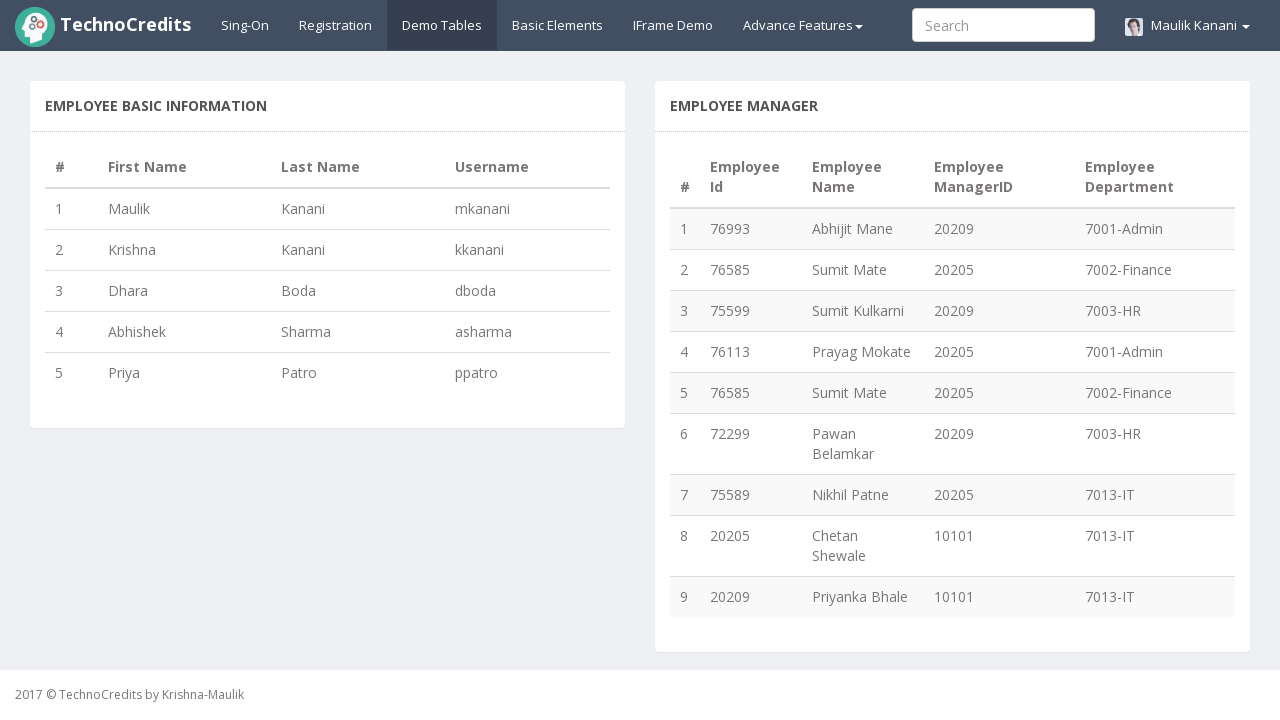

Retrieved employee count from last row: 5
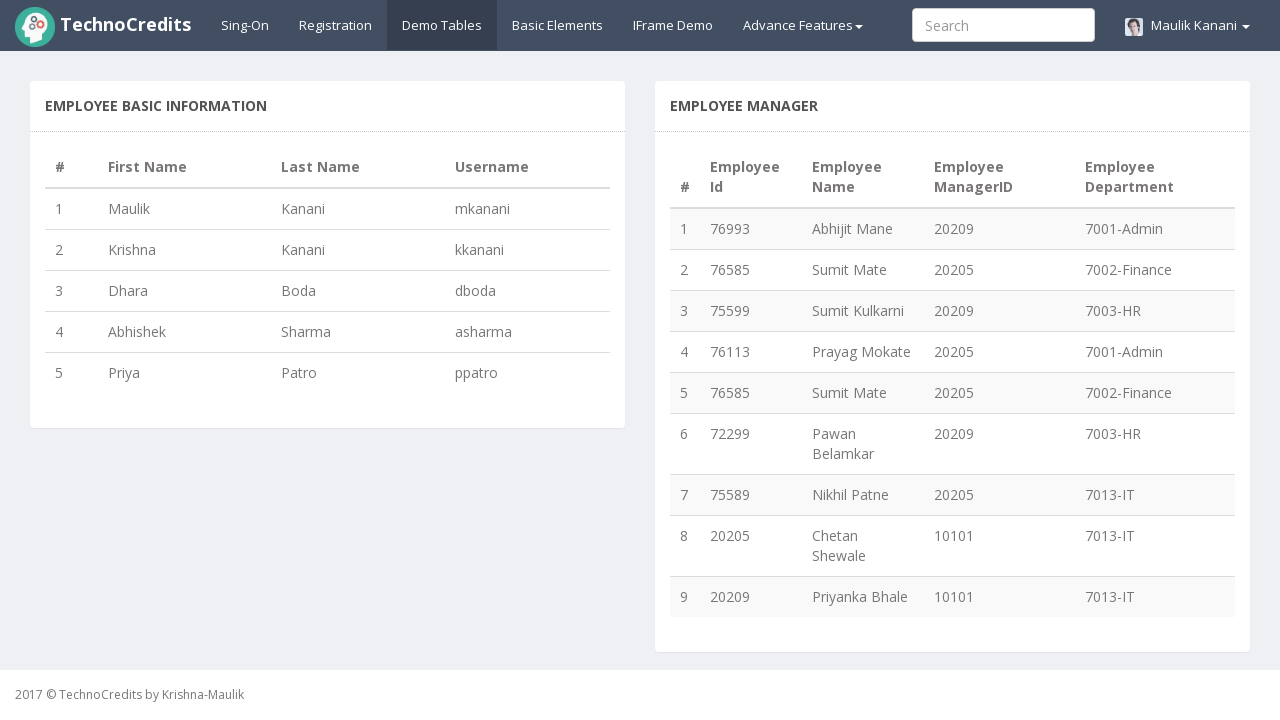

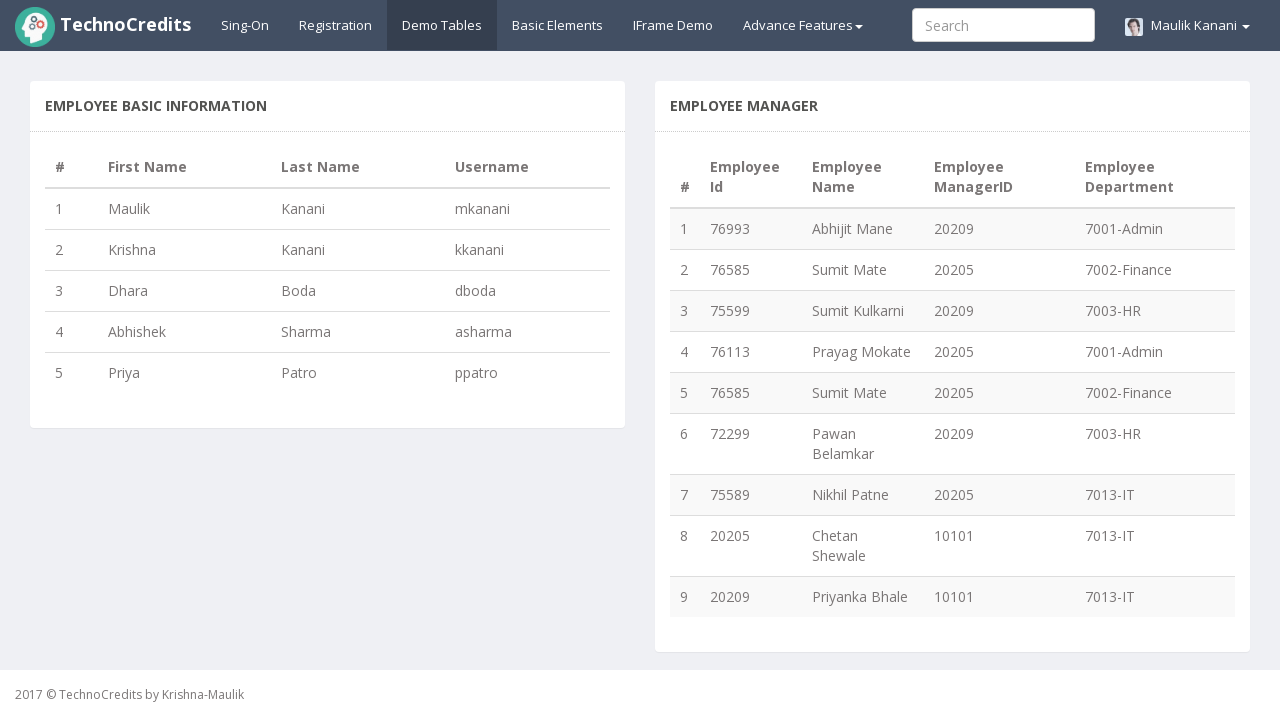